Tests dynamic loading example 1 where element is hidden on page, clicks start and waits for loading to complete and text to appear

Starting URL: https://the-internet.herokuapp.com/dynamic_loading/1

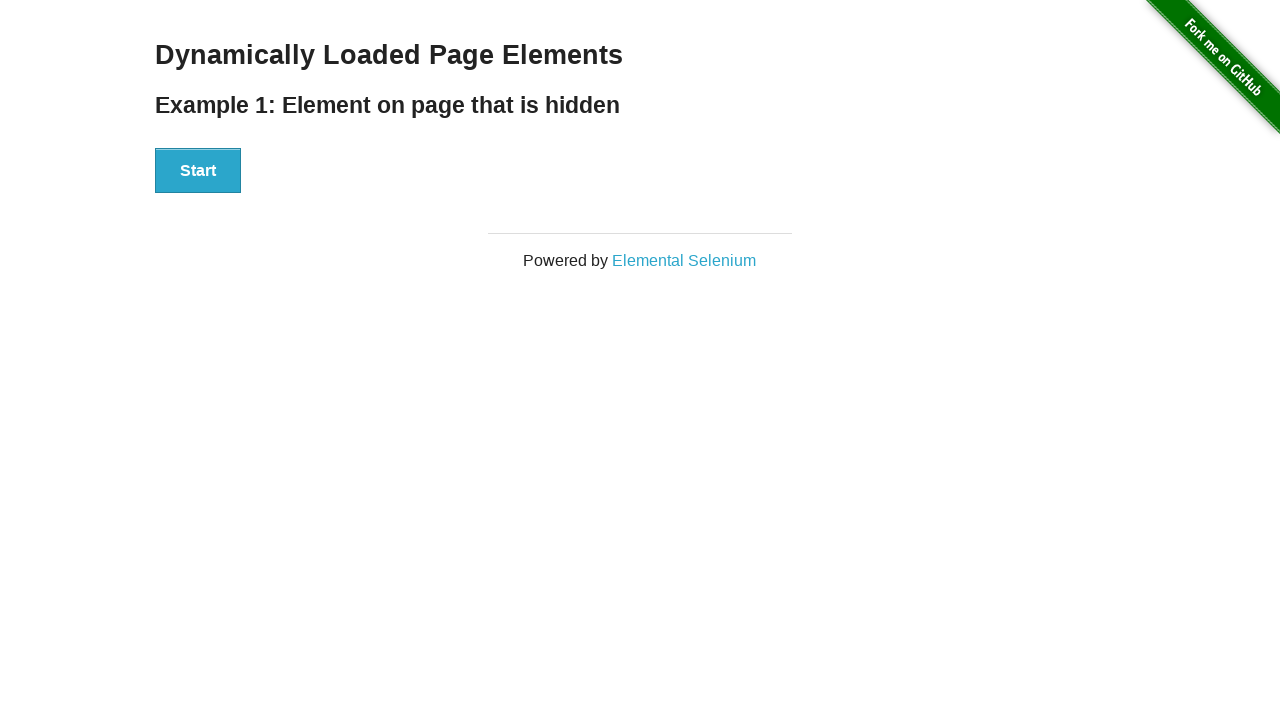

Clicked the Start button to initiate dynamic loading at (198, 171) on #start button
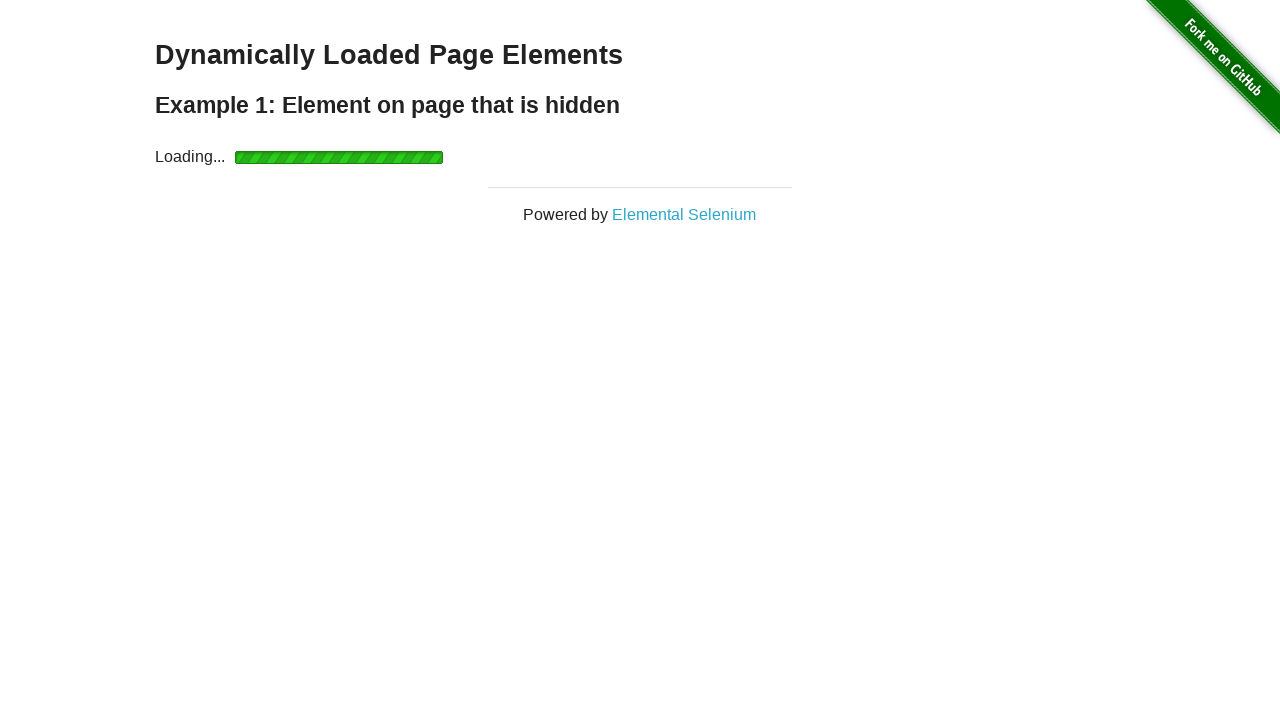

Loading indicator hidden - loading completed
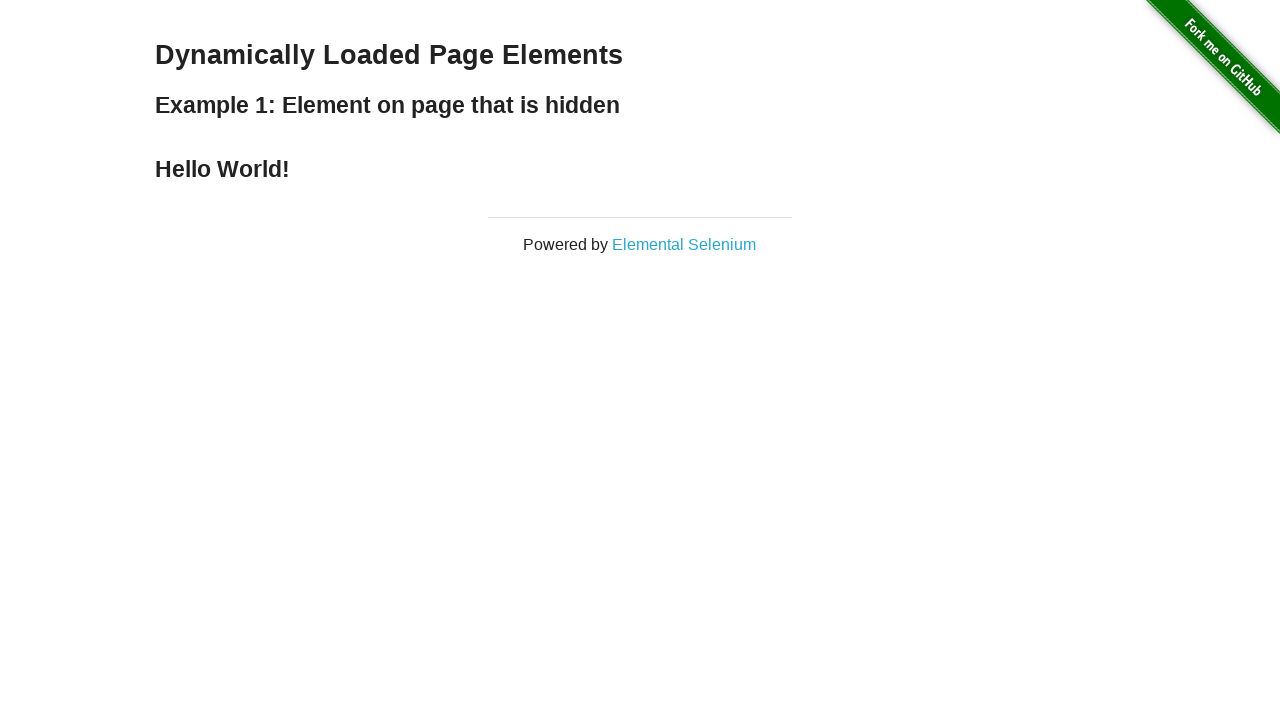

Finish text element appeared on page
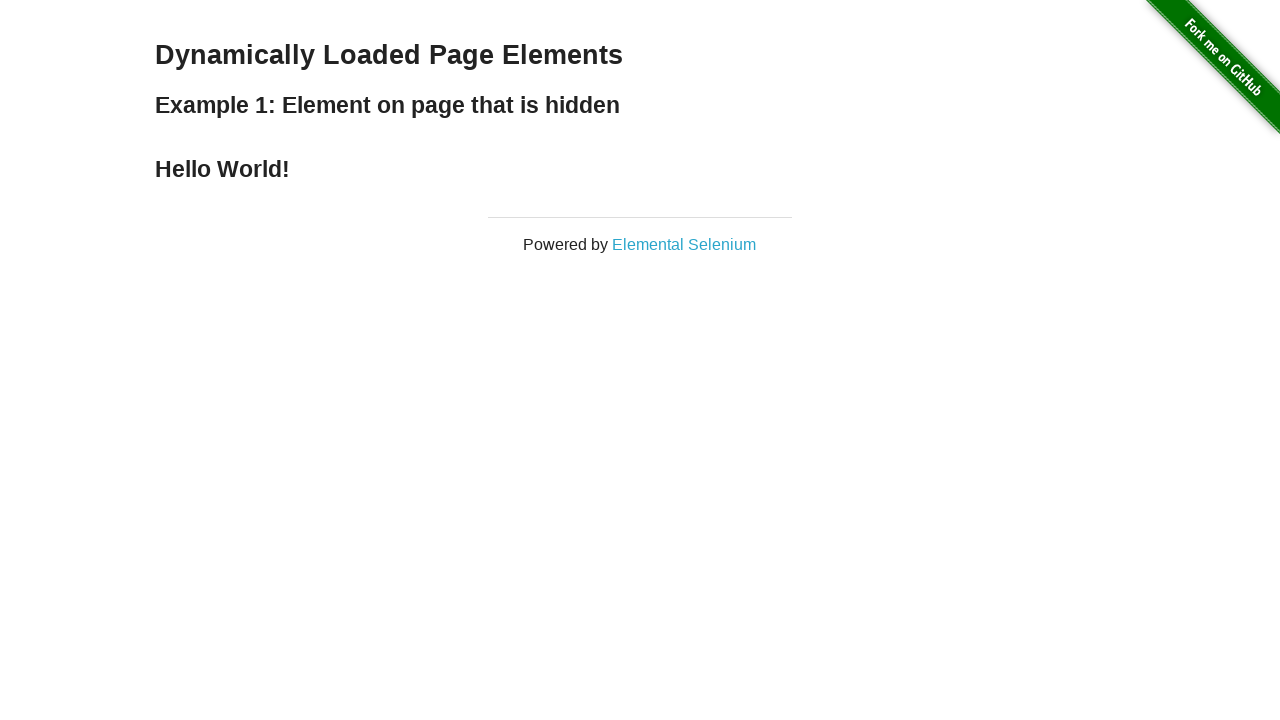

Verified that finish text contains 'Hello World!'
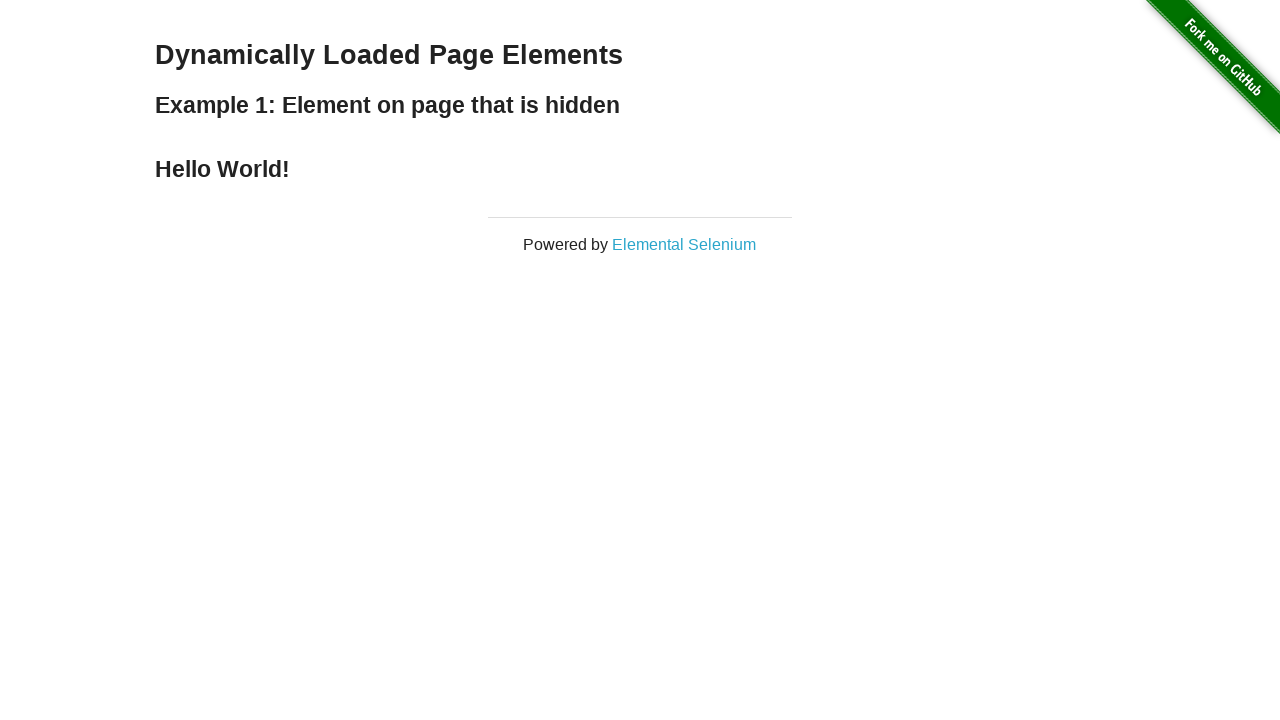

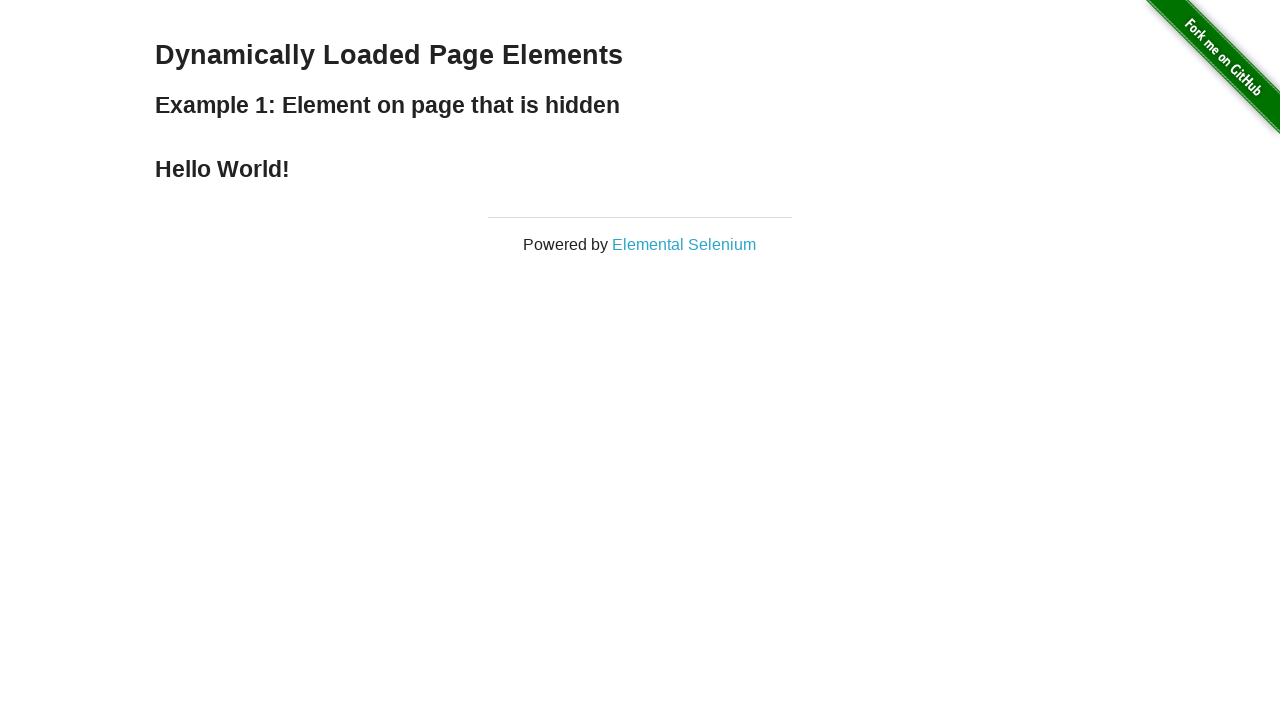